Tests the floorsheet search functionality on MeroLagani financial website by entering a date and submitting the search form, then navigating through paginated results.

Starting URL: https://merolagani.com/Floorsheet.aspx

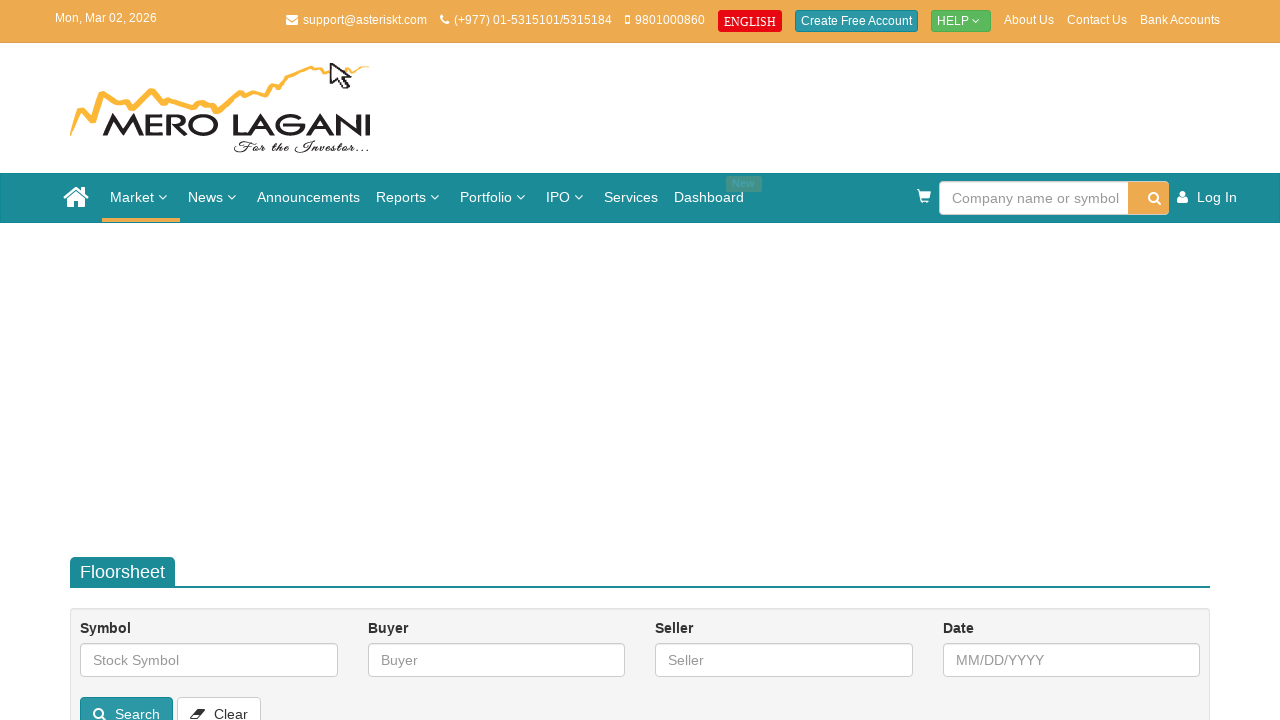

Date input field loaded
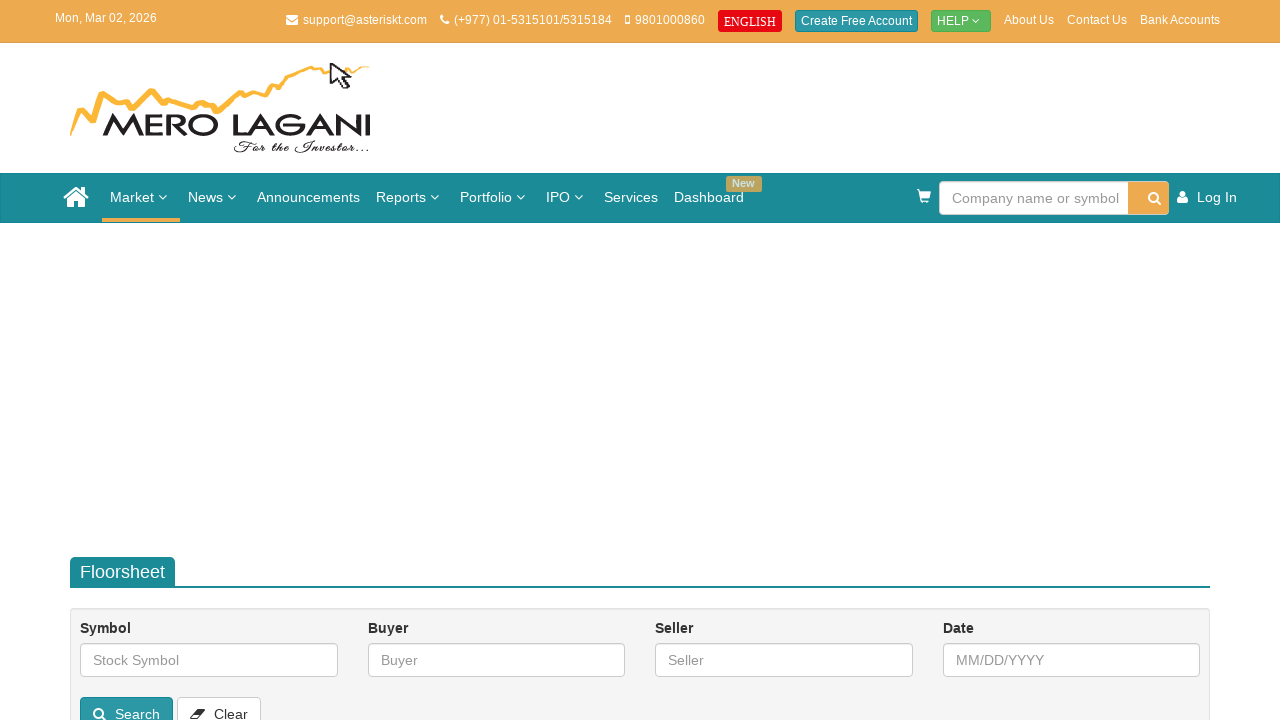

Filled date field with '09/16/2024' on #ctl00_ContentPlaceHolder1_txtFloorsheetDateFilter
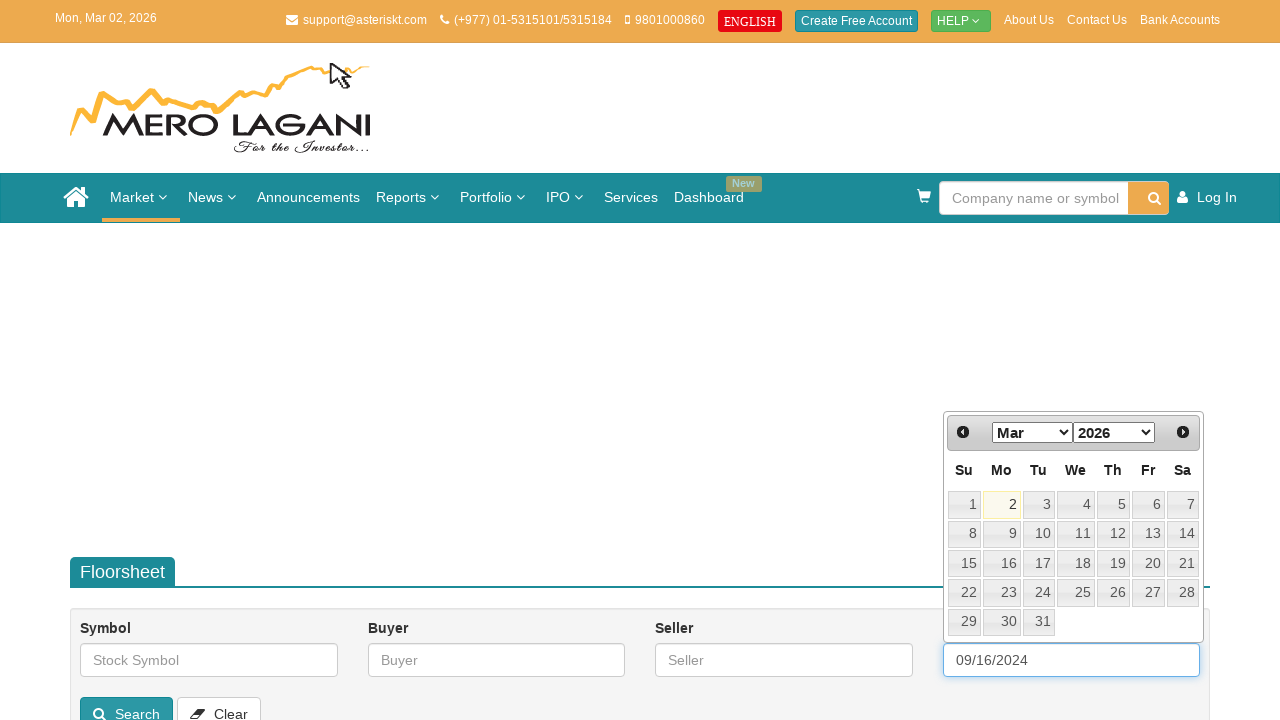

Clicked search button to query floorsheet data at (126, 703) on #ctl00_ContentPlaceHolder1_lbtnSearchFloorsheet
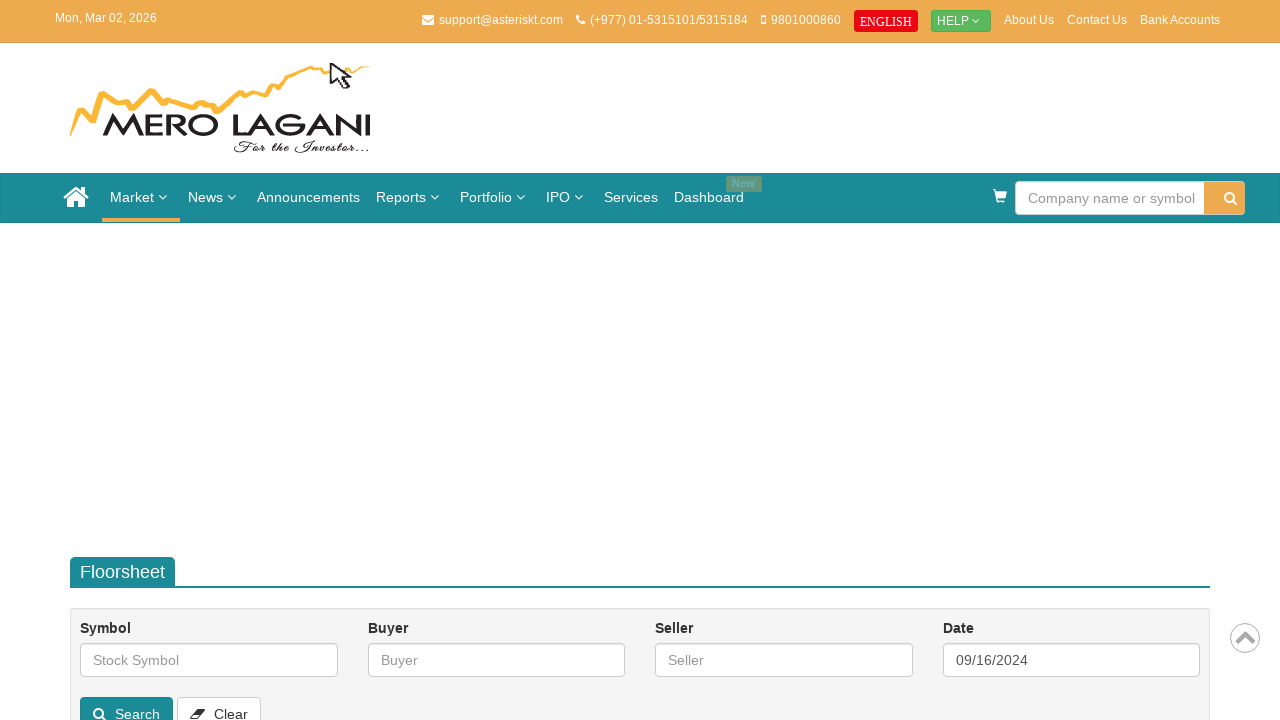

Floorsheet results table loaded
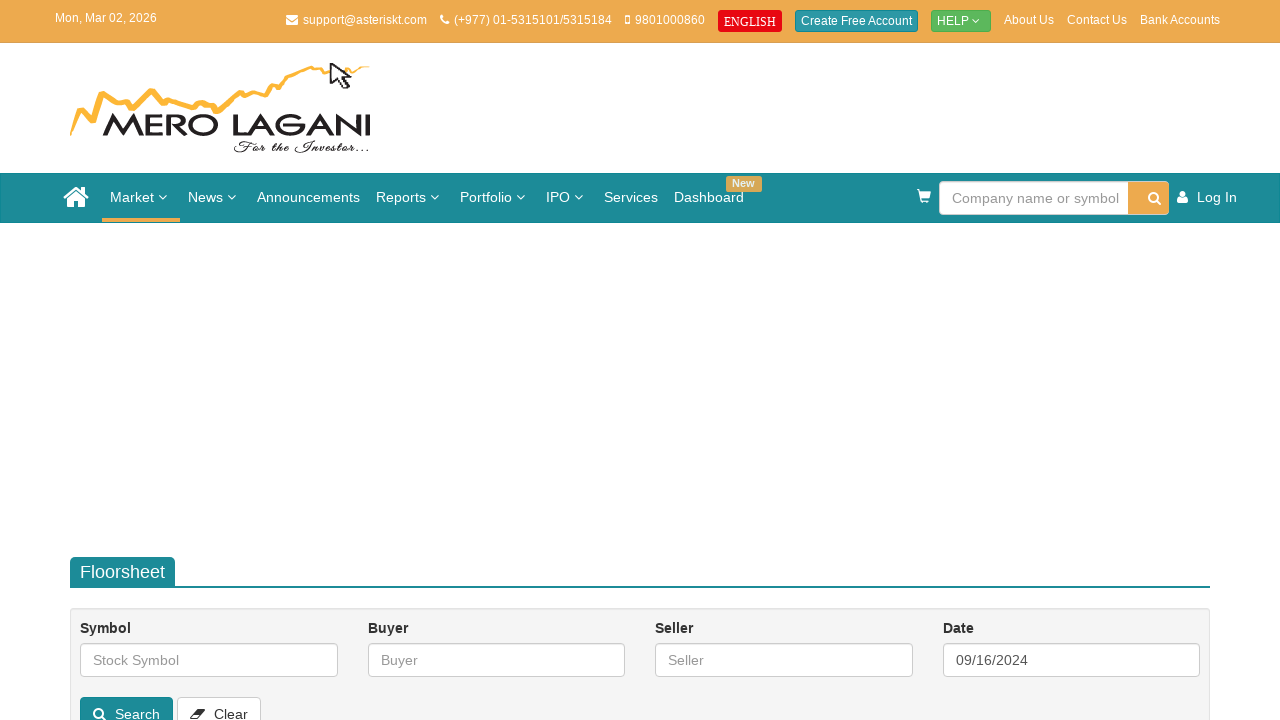

No additional pages available or Next button not found at (606, 360) on a:text('Next')
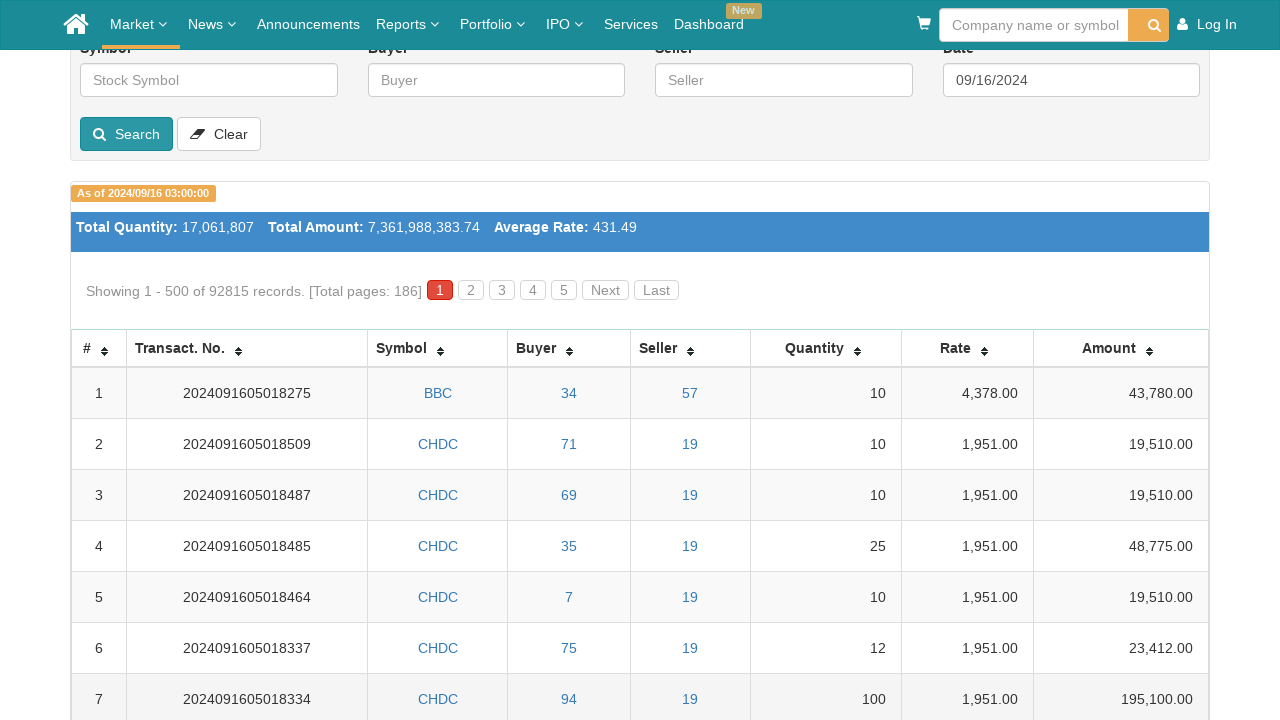

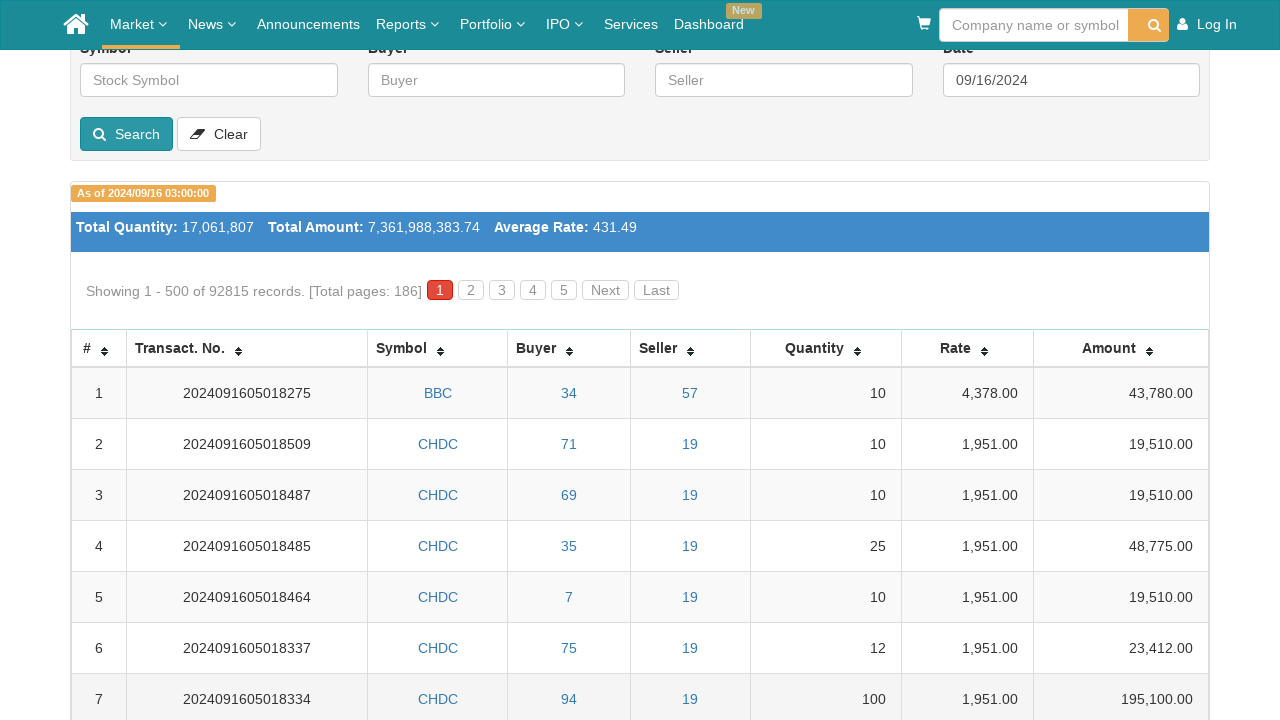